Tests browser window handling by opening new windows/tabs and switching between them to verify content

Starting URL: https://demoqa.com/browser-windows

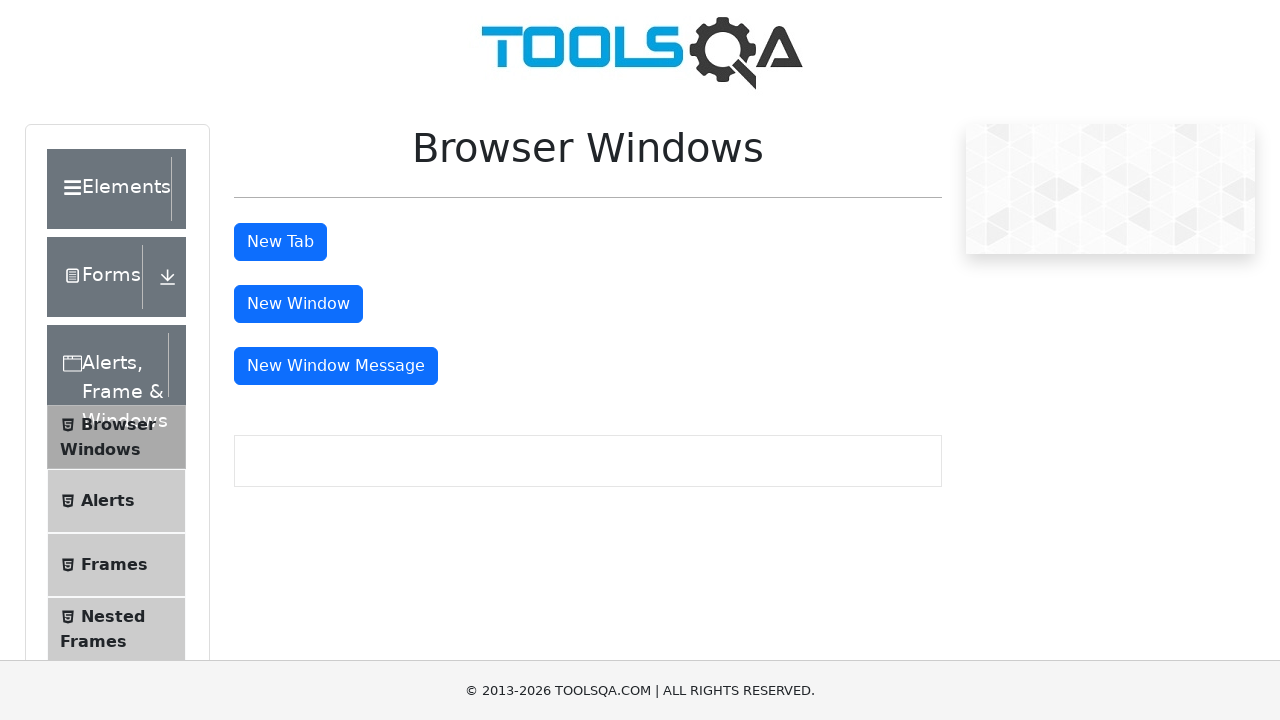

Clicked button to open new window at (298, 304) on button#windowButton
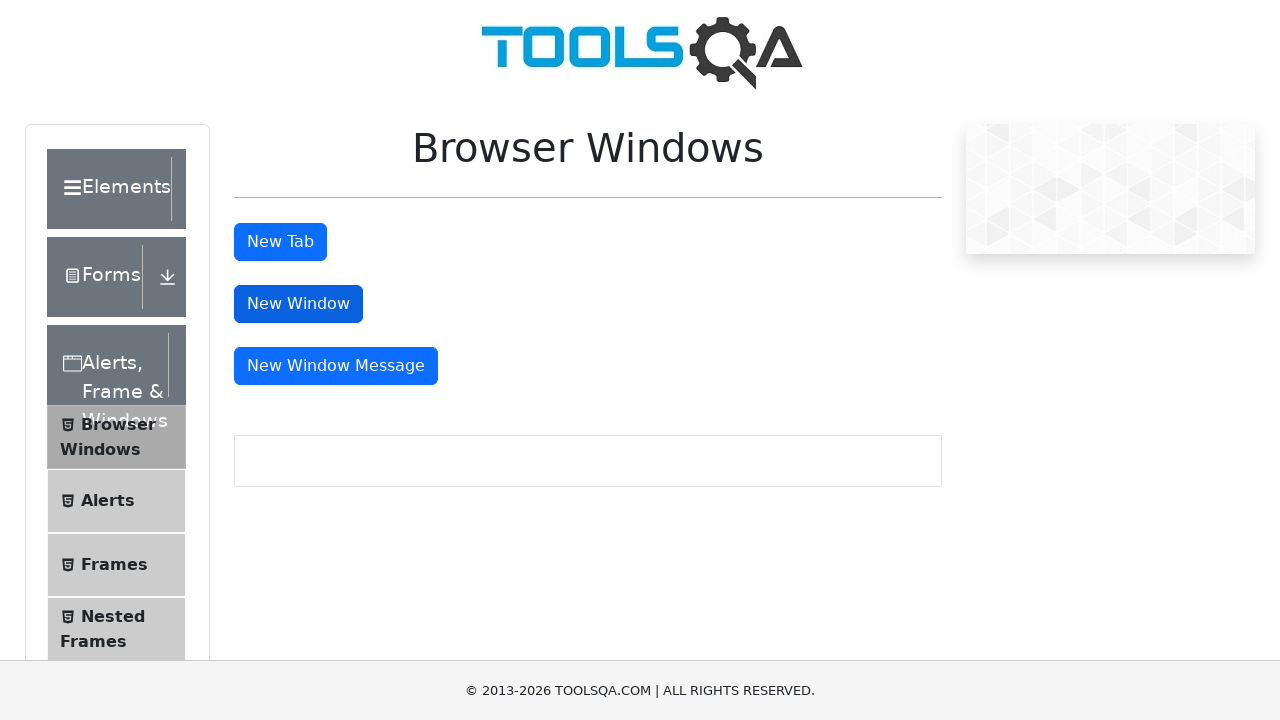

Clicked button to open new tab at (280, 242) on #tabButton
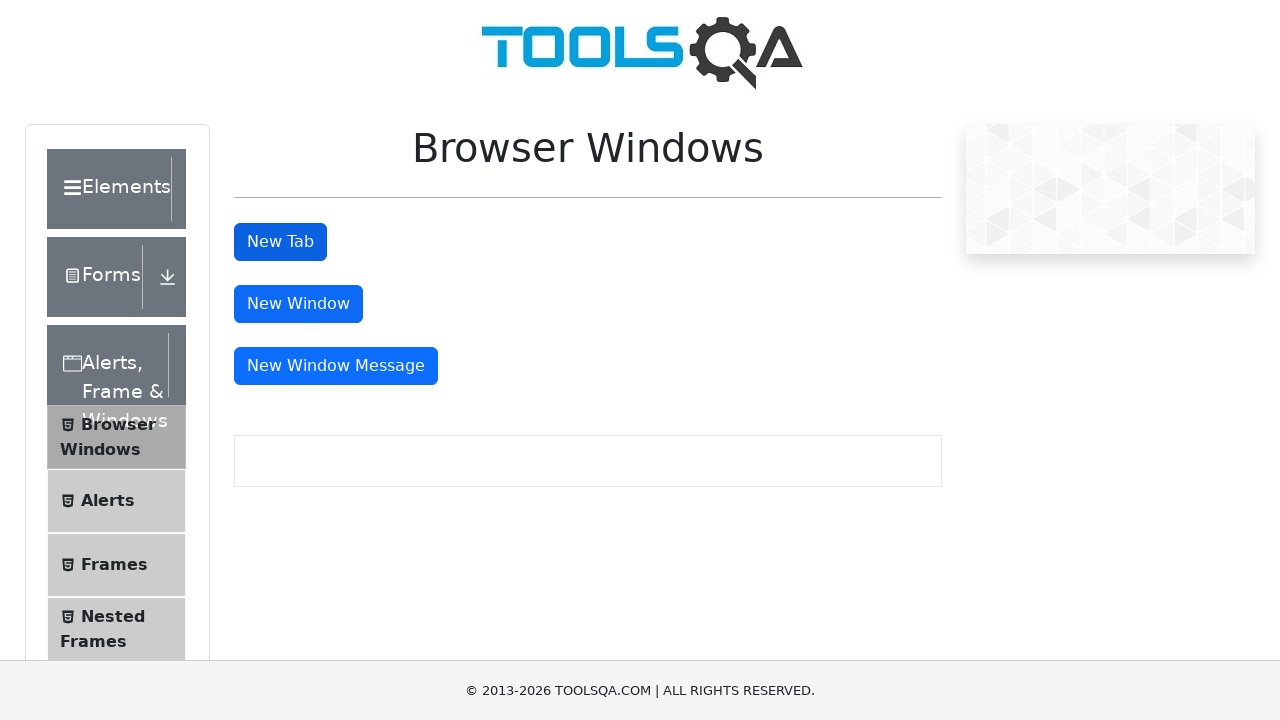

Retrieved all open windows/tabs
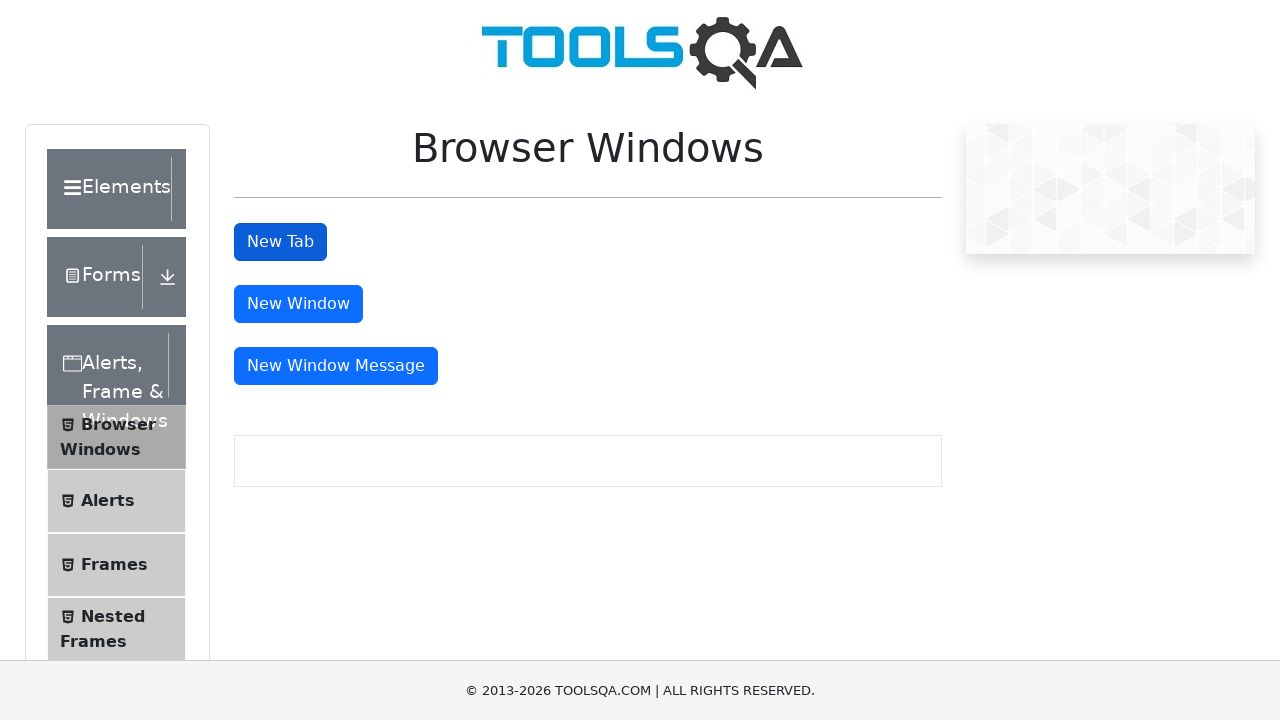

Switched to the last opened window/tab and waited for load state
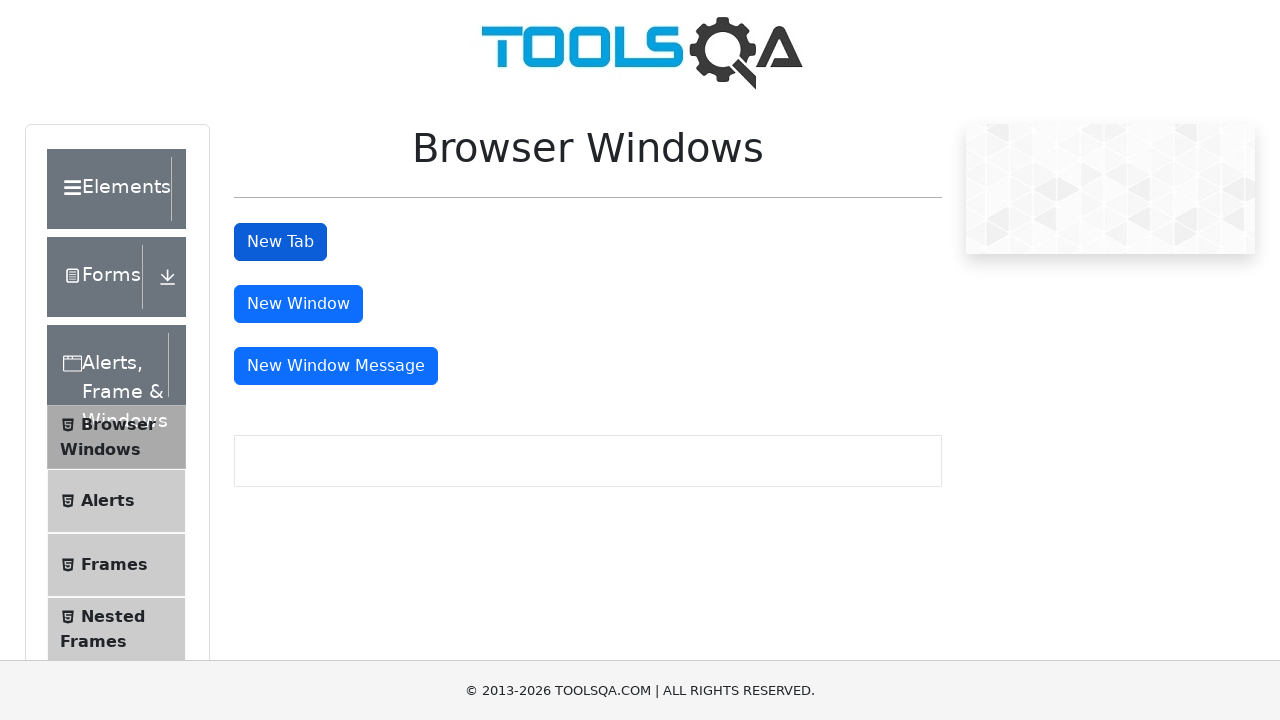

Retrieved heading text from new window/tab: This is a sample page
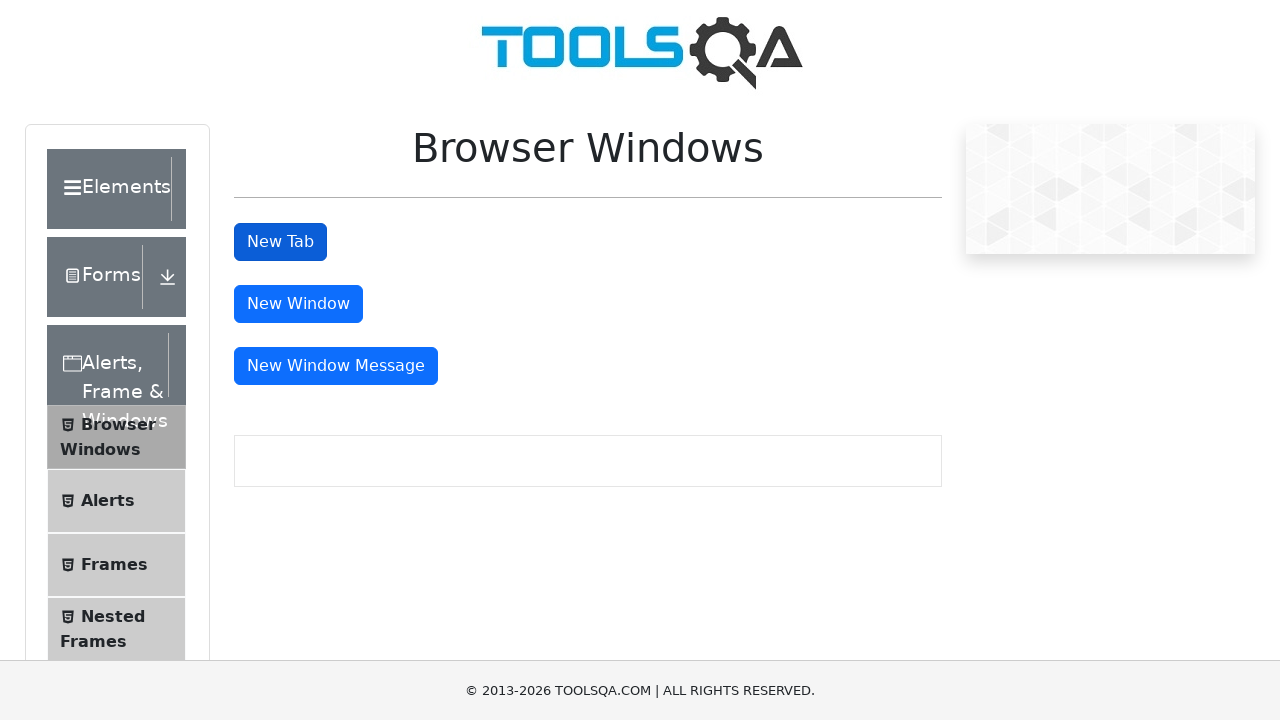

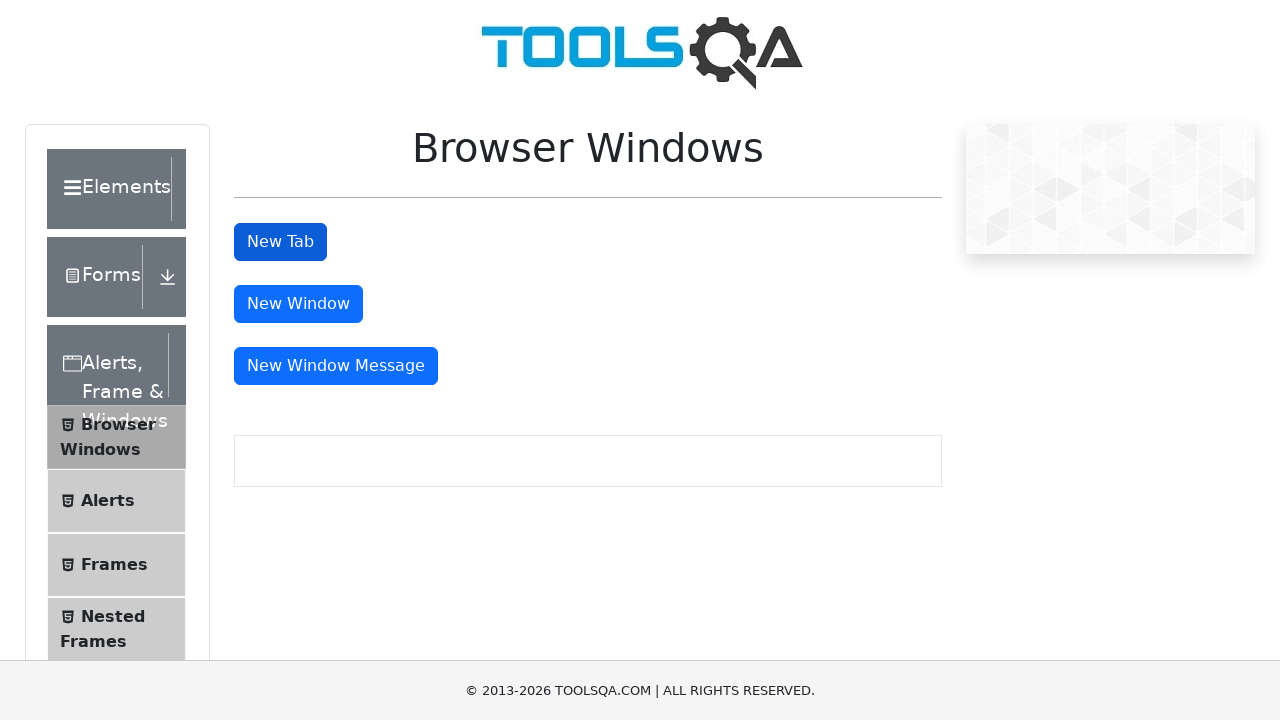